Tests opening a link in a new tab and verifying content on the new page

Starting URL: https://www.qa-practice.com/elements/new_tab/link

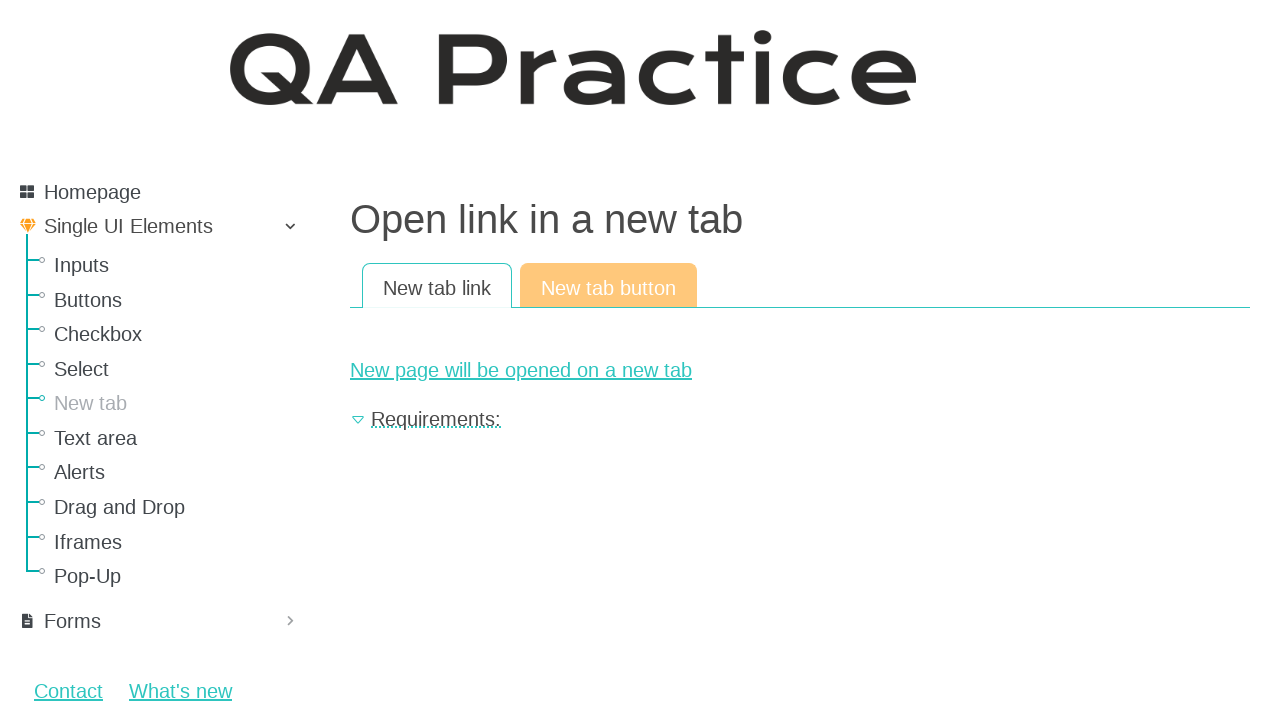

Located new tab link element
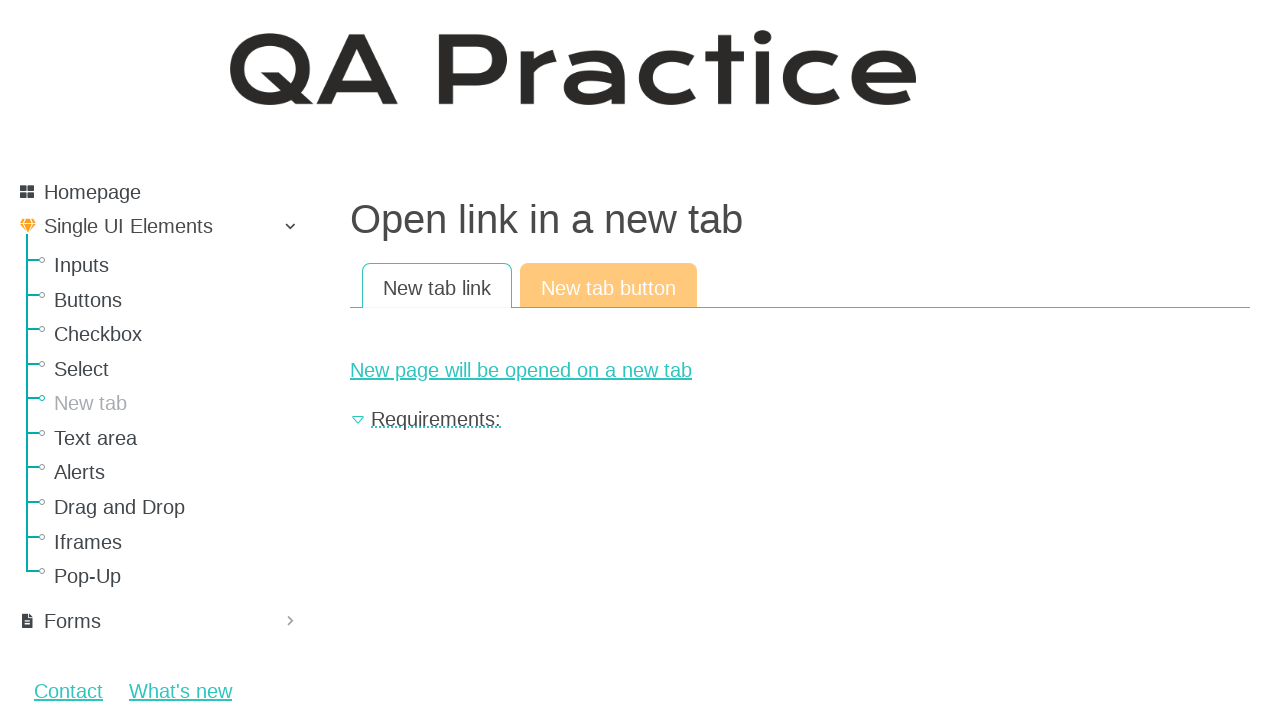

Clicked link to open new tab at (800, 370) on #new-page-link
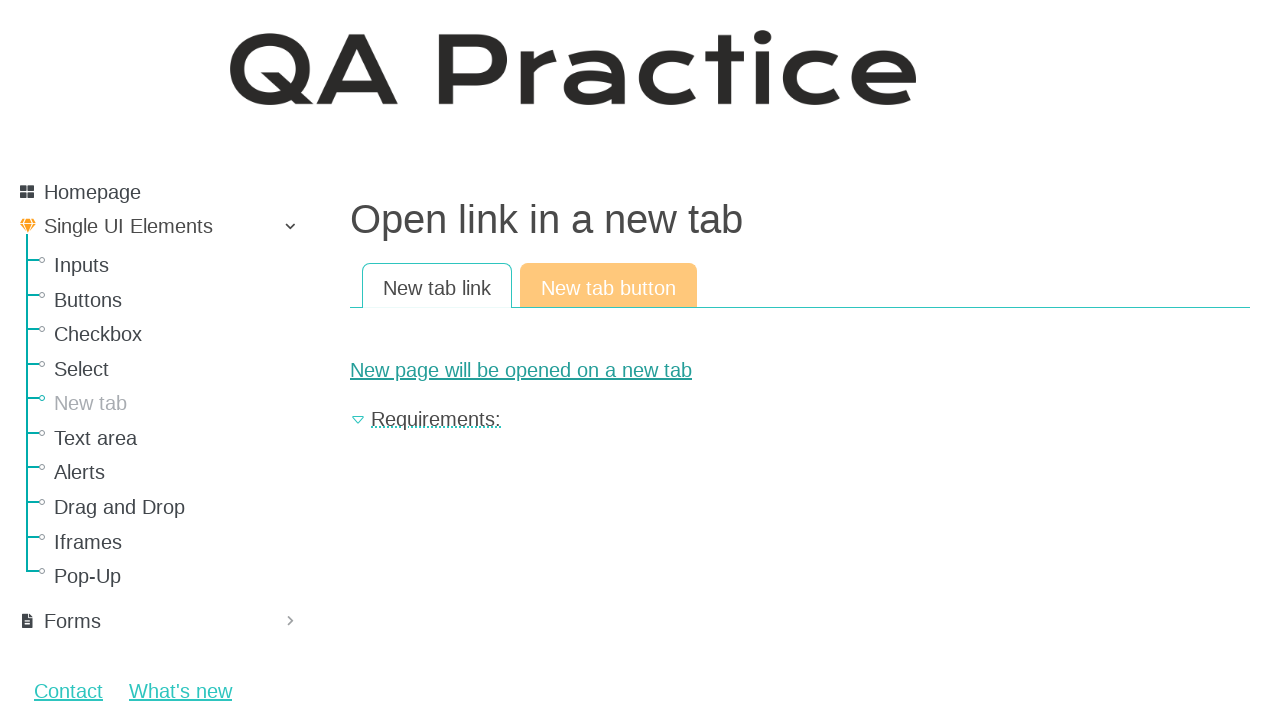

New tab page object captured
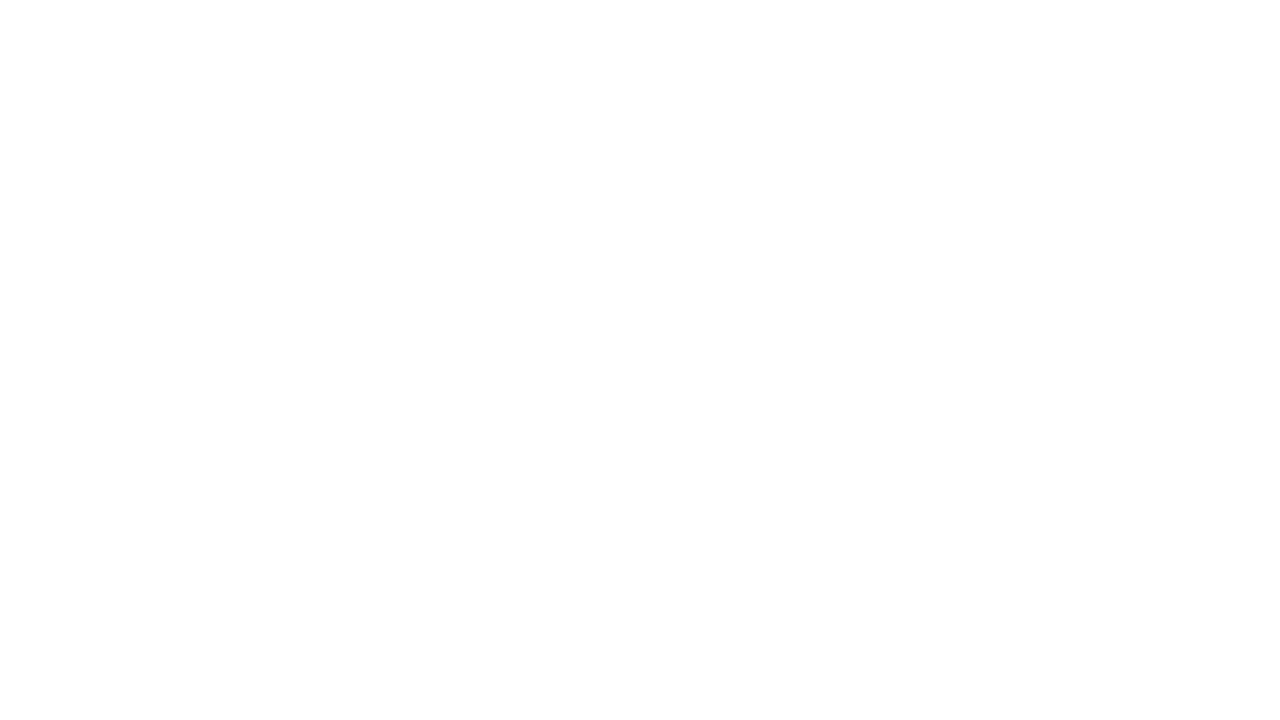

Result text element loaded on new page
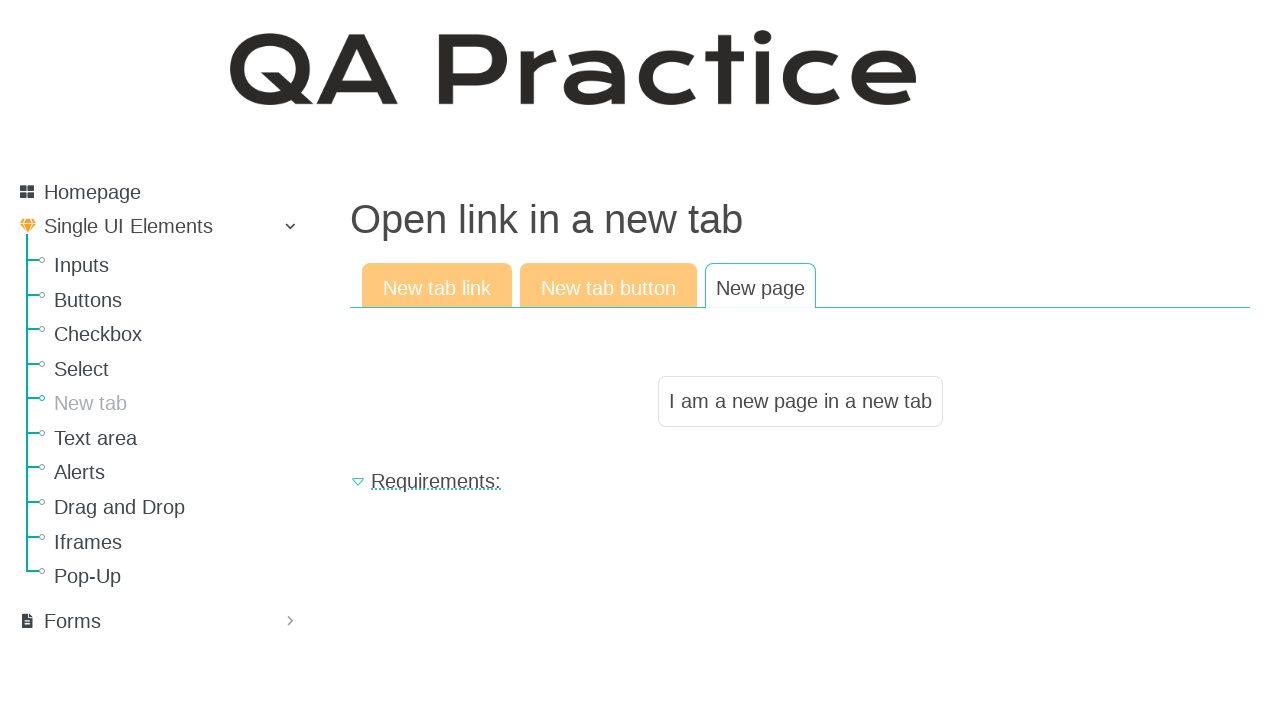

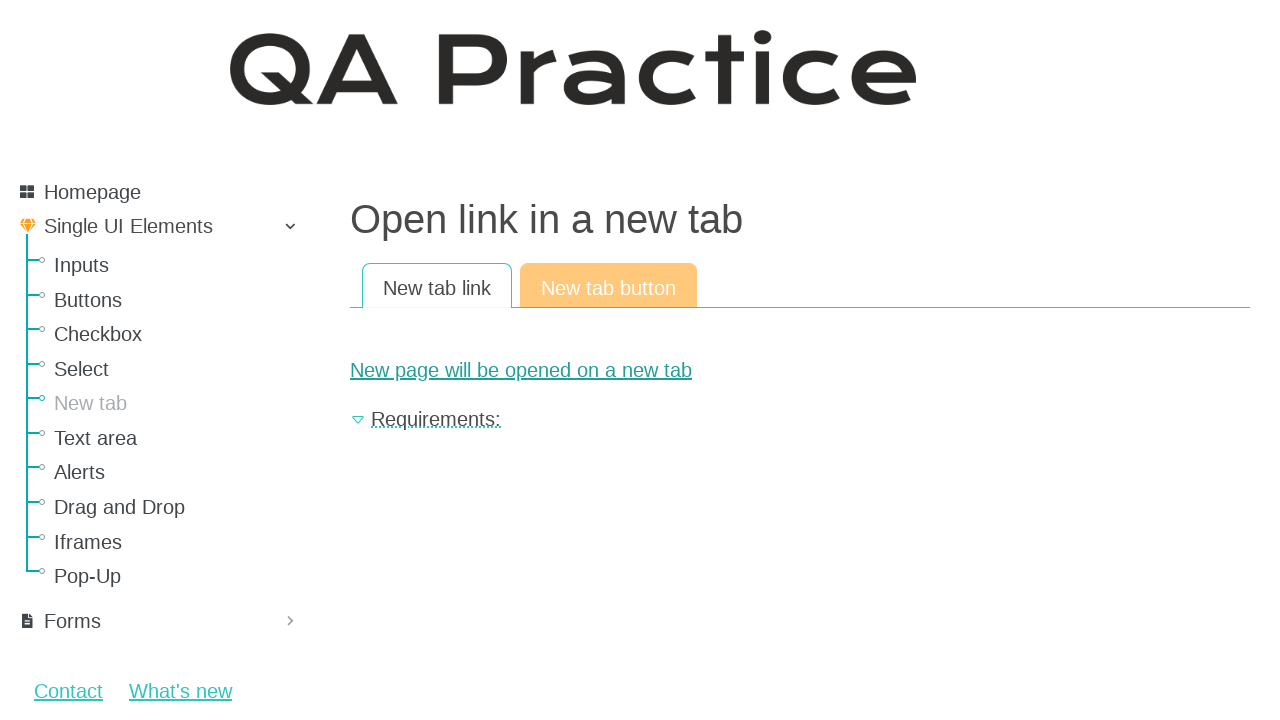